Tests un-marking todo items as complete by unchecking their checkboxes

Starting URL: https://demo.playwright.dev/todomvc

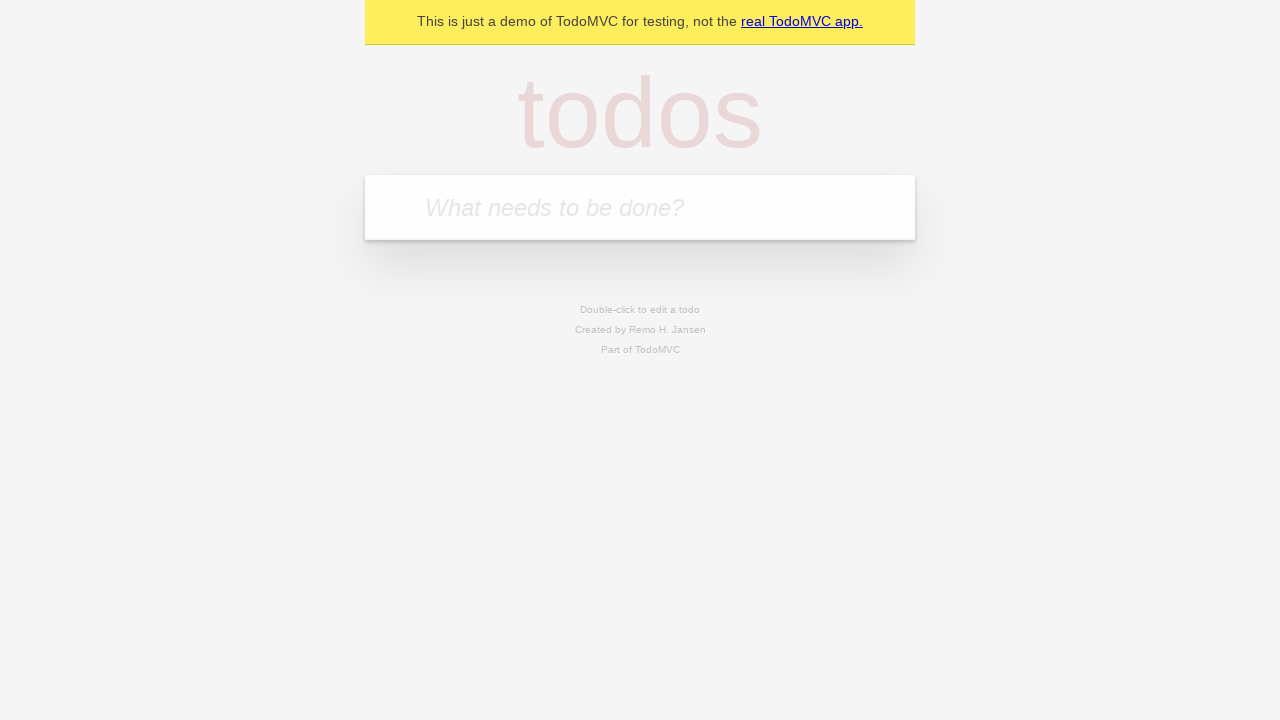

Filled todo input with 'buy some cheese' on internal:attr=[placeholder="What needs to be done?"i]
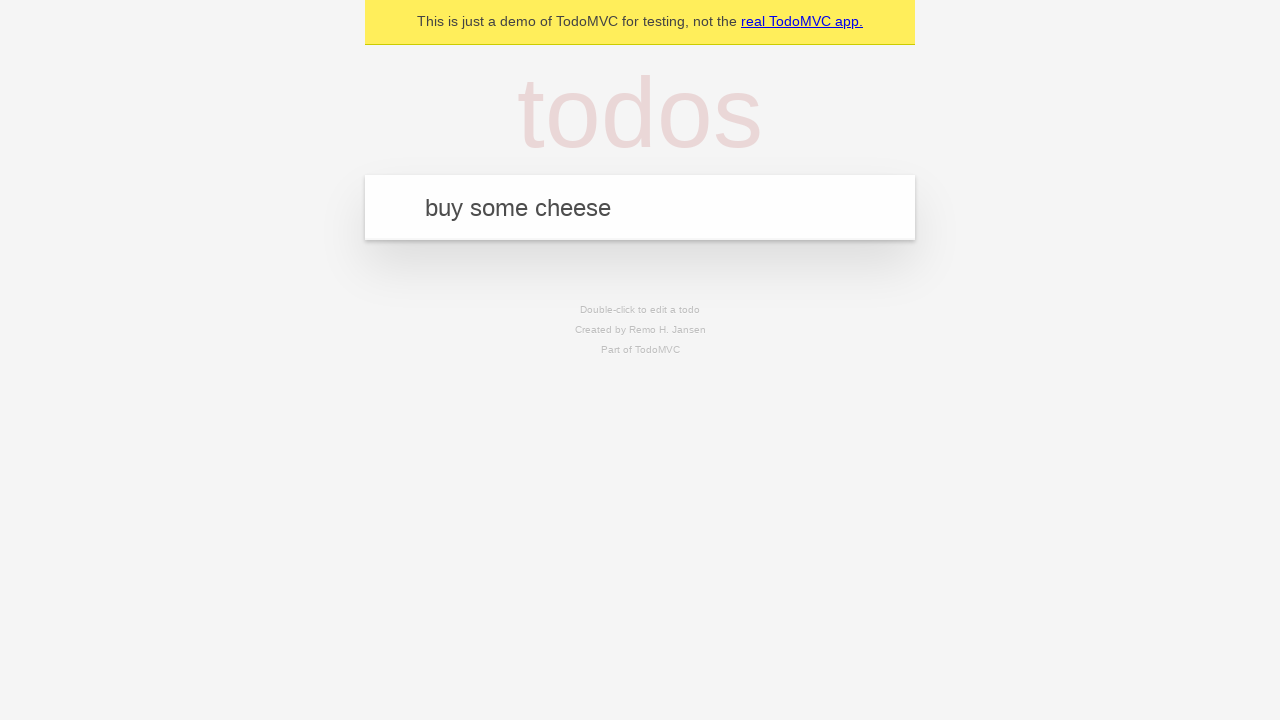

Pressed Enter to create first todo item on internal:attr=[placeholder="What needs to be done?"i]
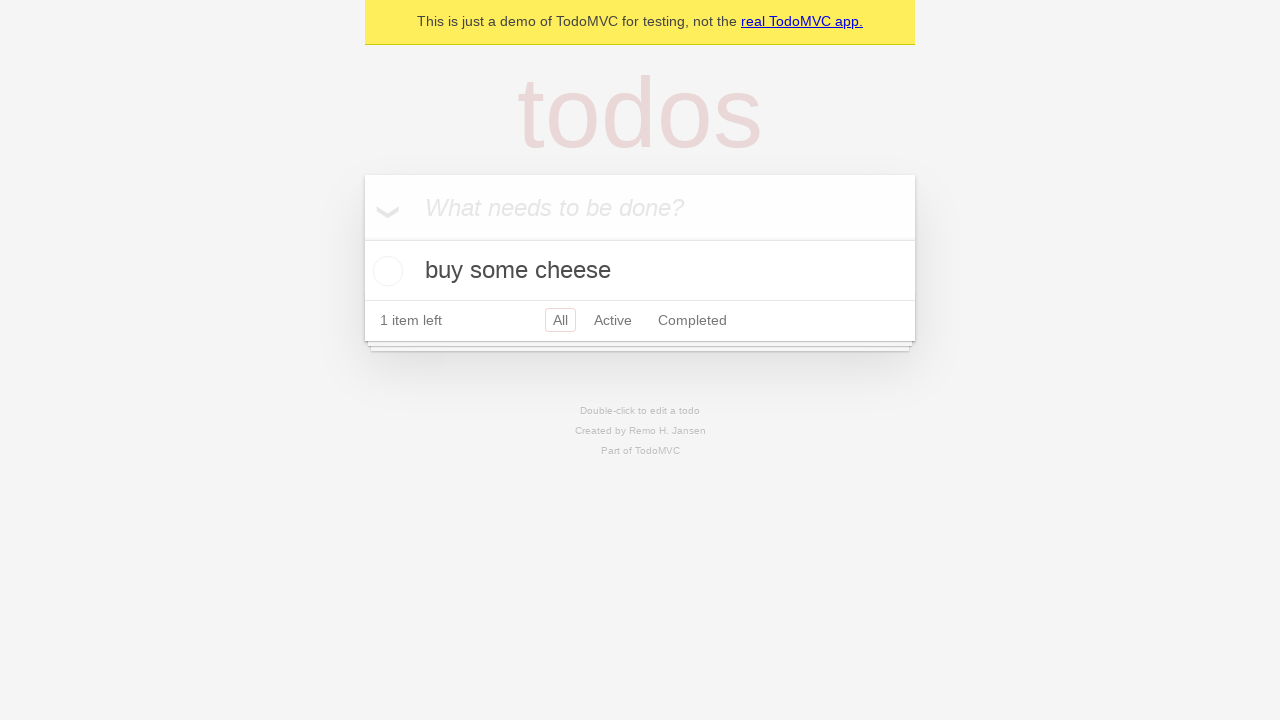

Filled todo input with 'feed the cat' on internal:attr=[placeholder="What needs to be done?"i]
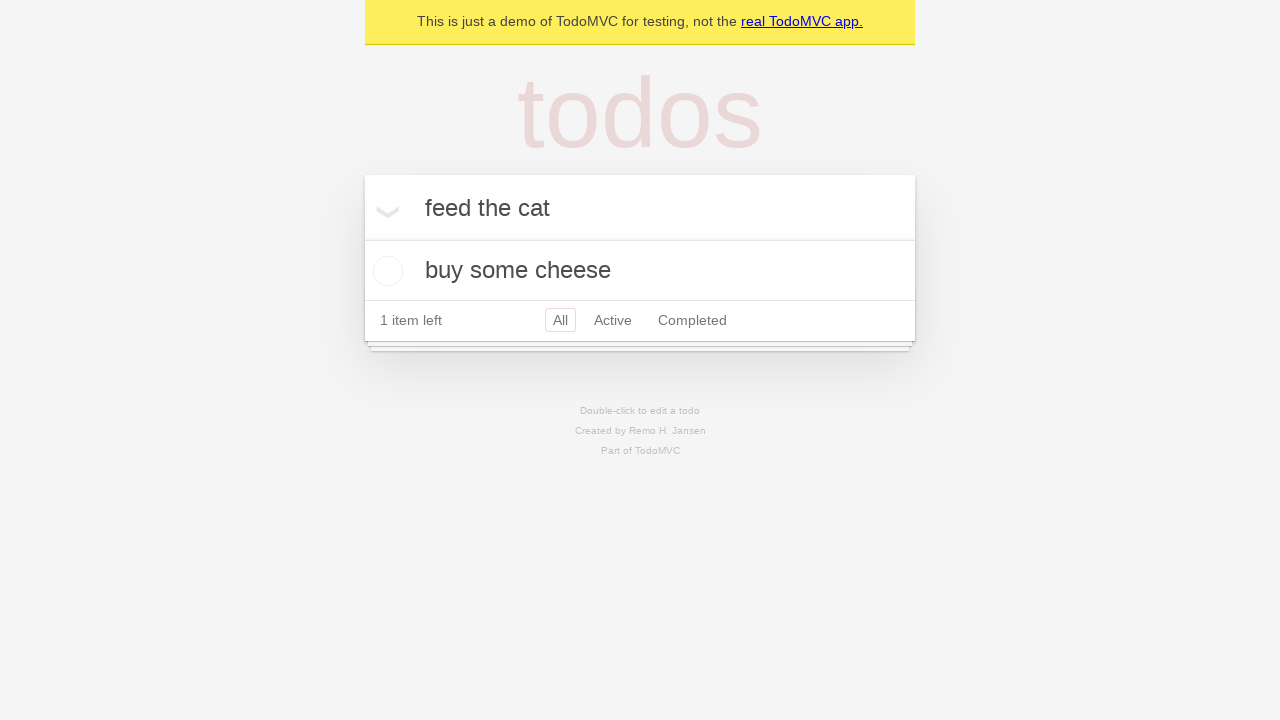

Pressed Enter to create second todo item on internal:attr=[placeholder="What needs to be done?"i]
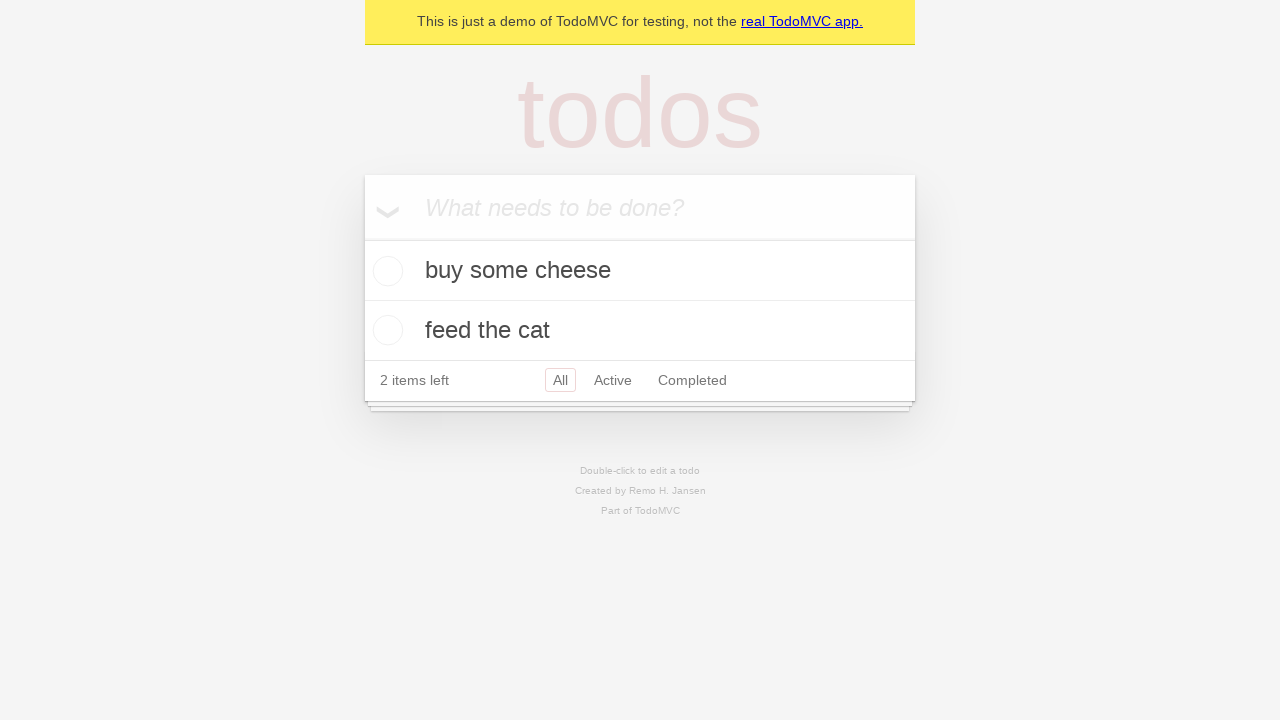

Checked the first todo item at (385, 271) on internal:testid=[data-testid="todo-item"s] >> nth=0 >> internal:role=checkbox
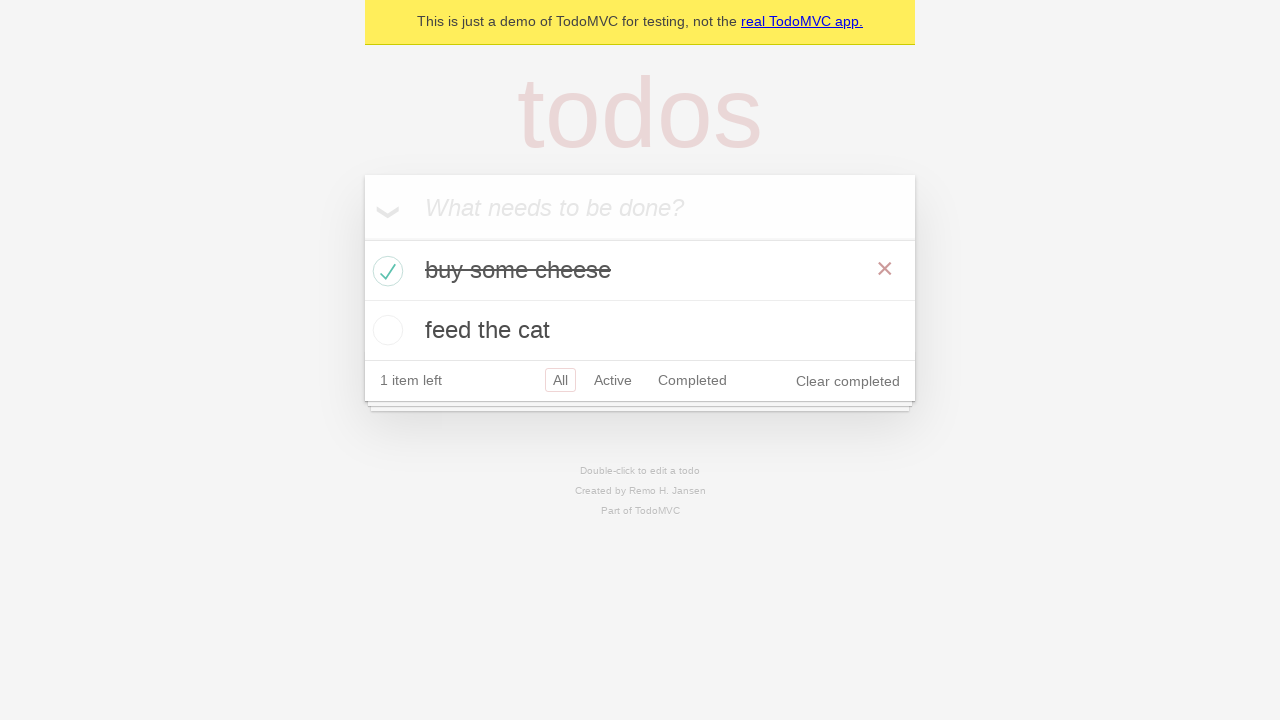

Unchecked the first todo item to un-mark it as complete at (385, 271) on internal:testid=[data-testid="todo-item"s] >> nth=0 >> internal:role=checkbox
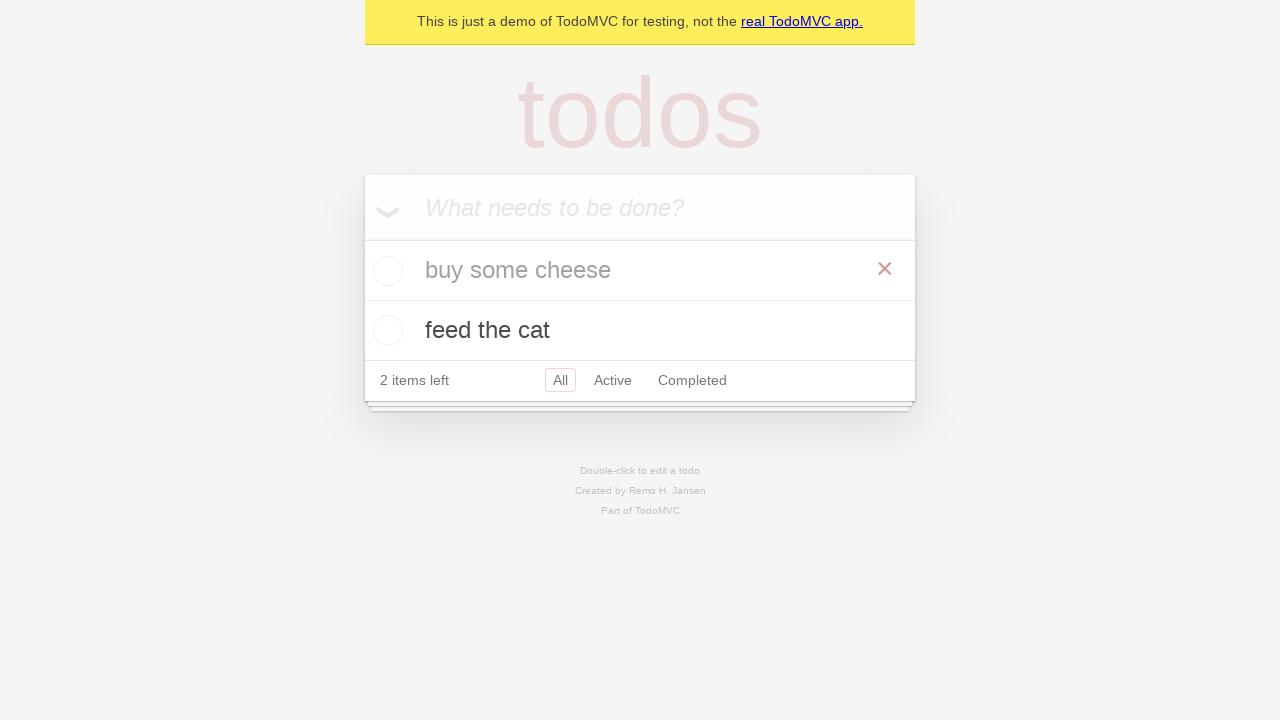

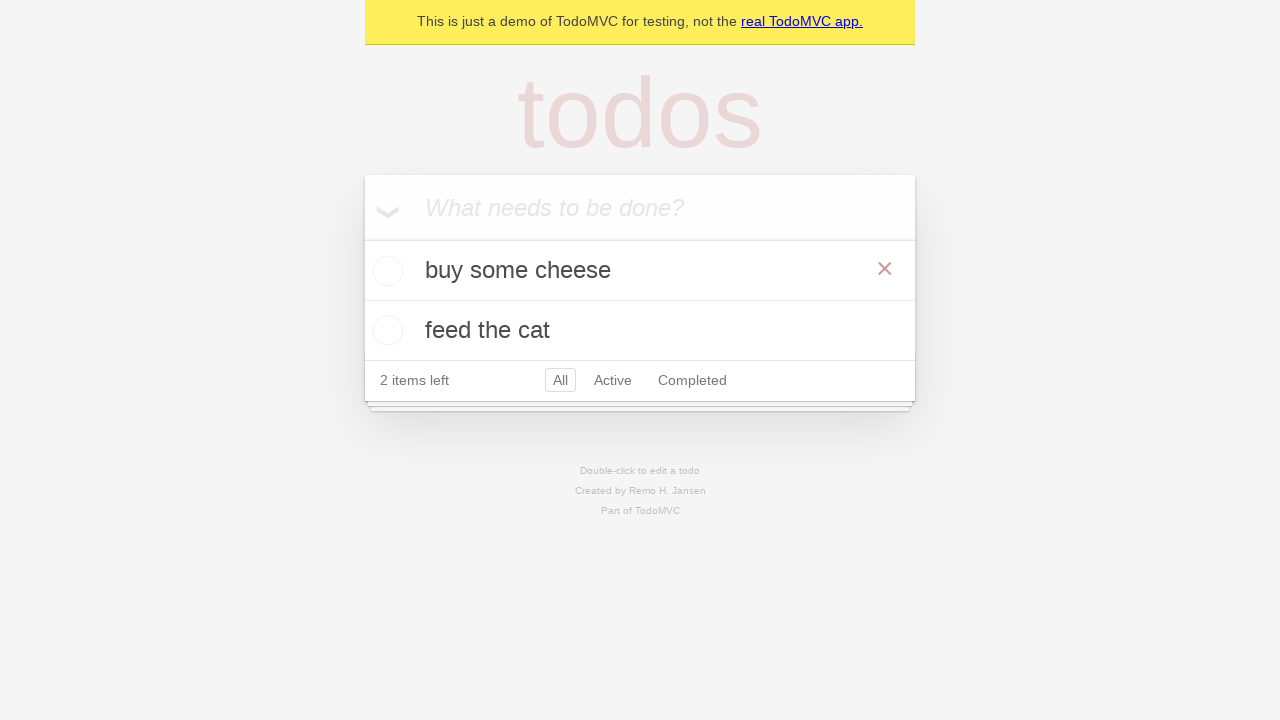